Tests JavaScript confirm dialog by clicking the confirm button and canceling it

Starting URL: https://the-internet.herokuapp.com/javascript_alerts

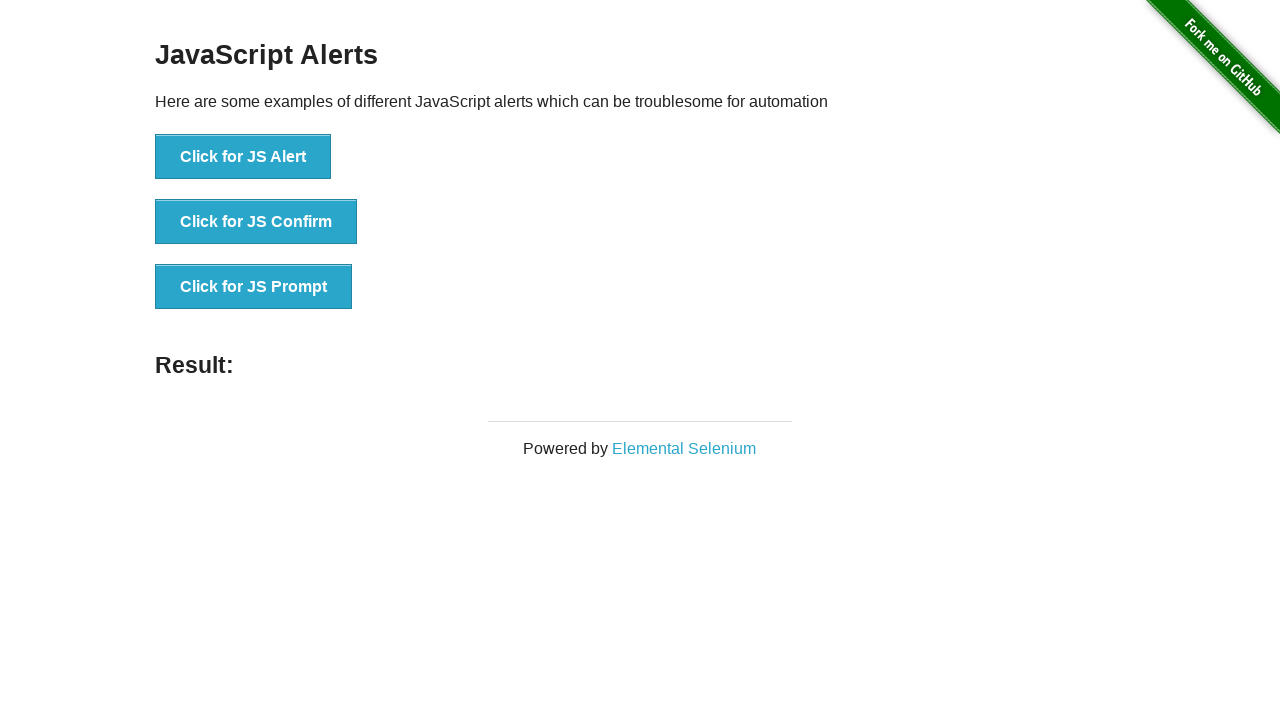

Clicked the JS Confirm button at (256, 222) on button[onclick='jsConfirm()']
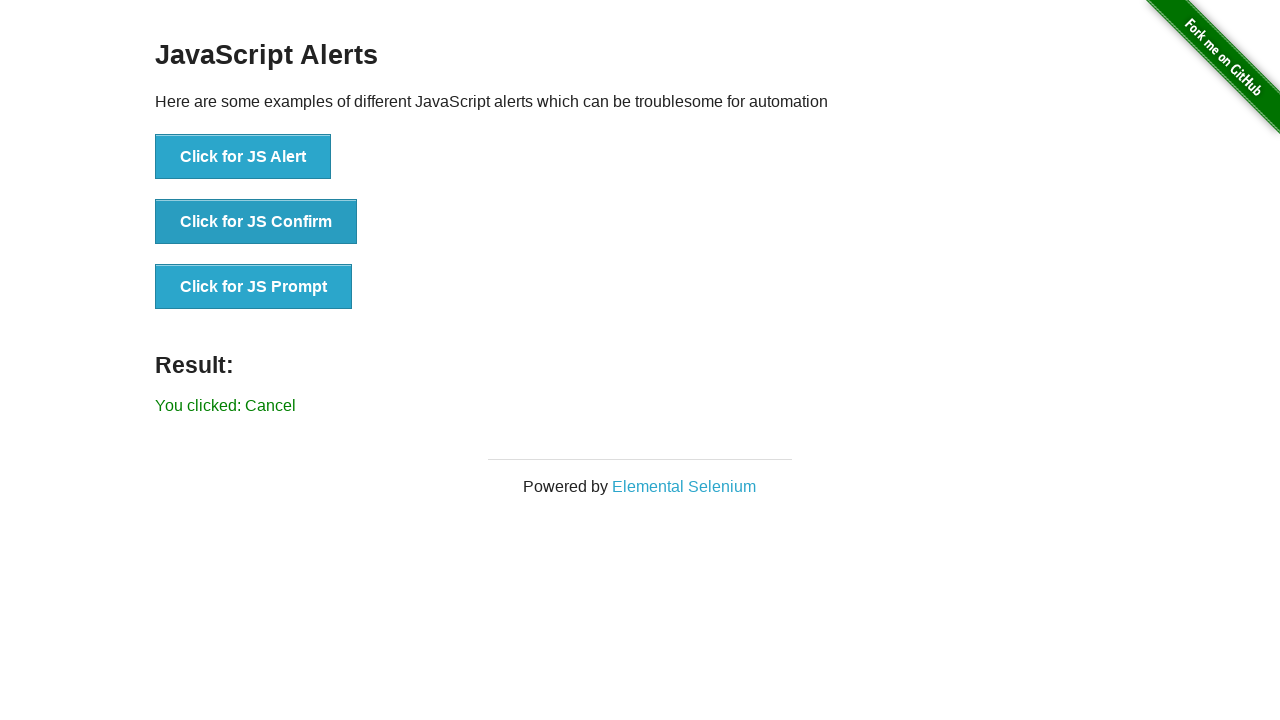

Set up dialog handler to dismiss/cancel the confirm dialog
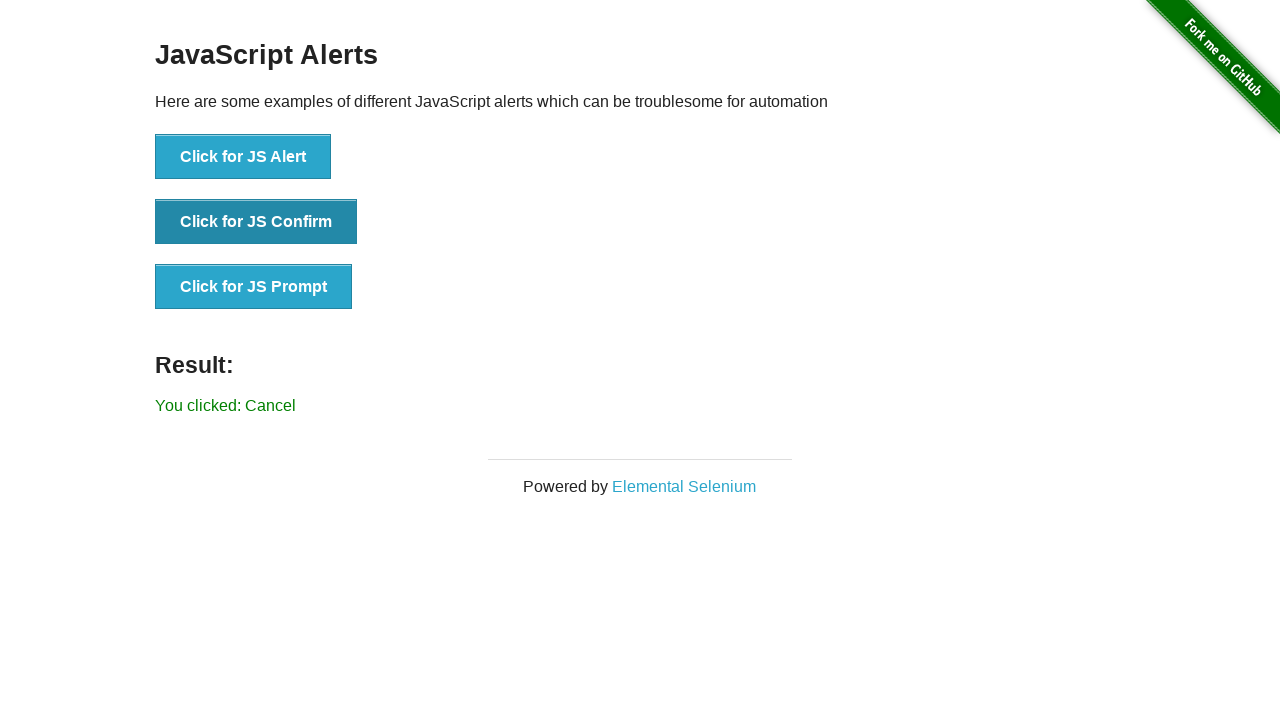

Verified result text shows 'You clicked: Cancel'
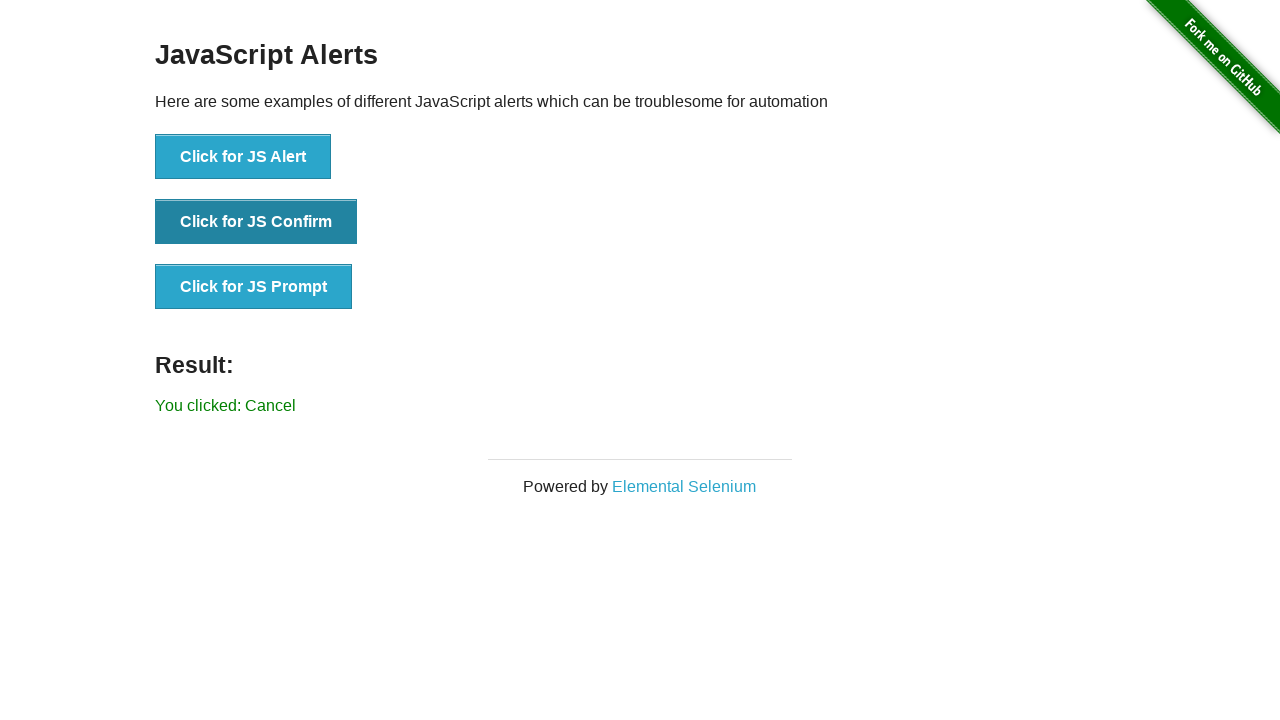

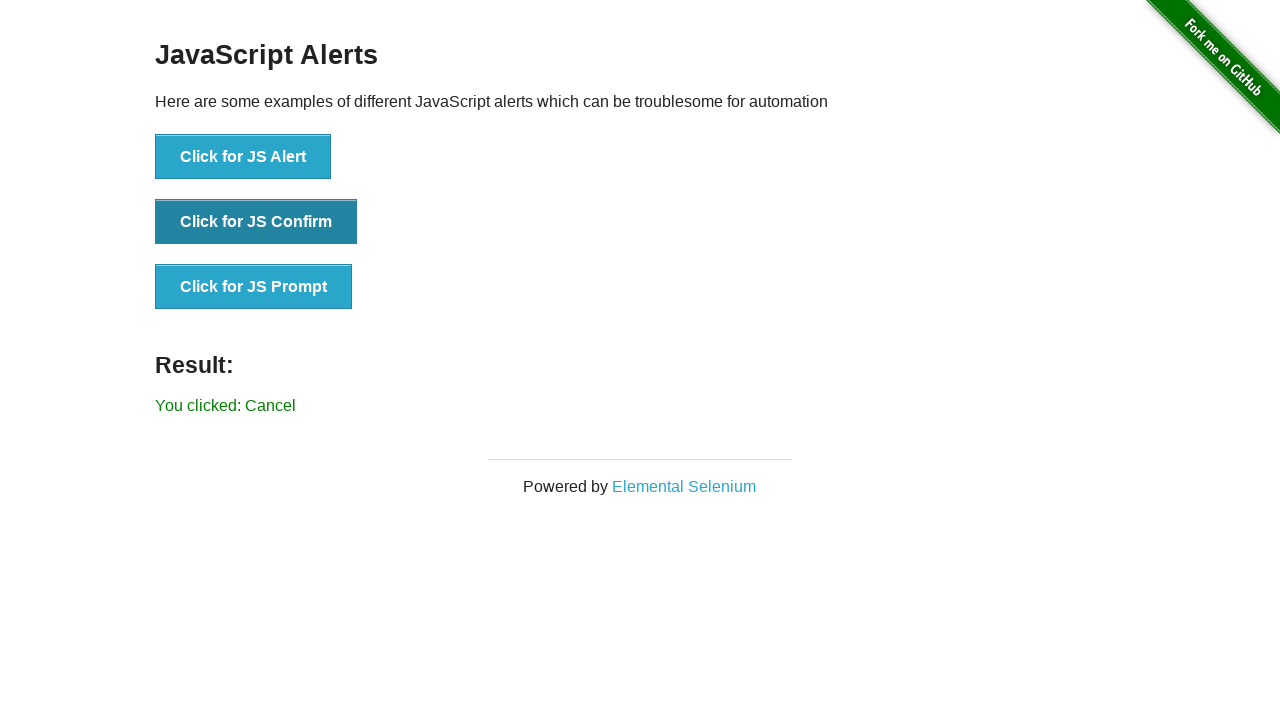